Tests adding multiple todo items and then marking some of them as completed by checking their toggle checkboxes.

Starting URL: https://todomvc.com/examples/react/dist/#/

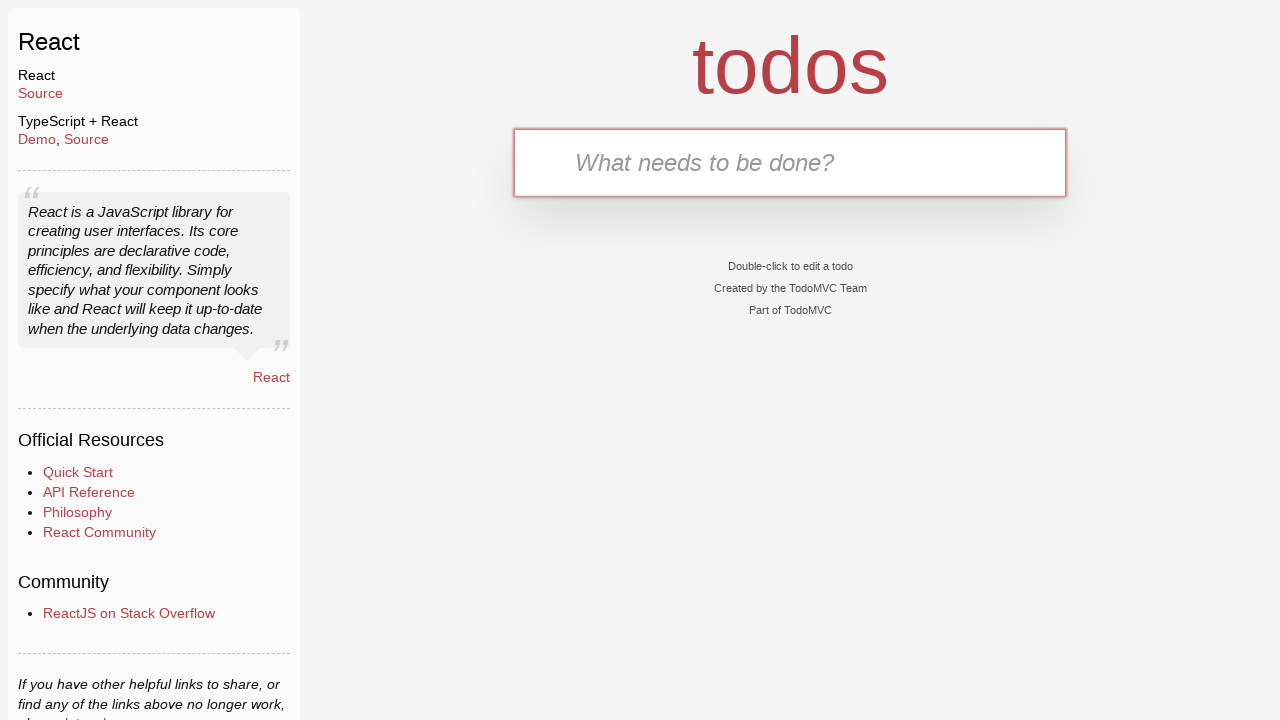

Clicked on the text input field at (790, 162) on internal:testid=[data-testid="text-input"s]
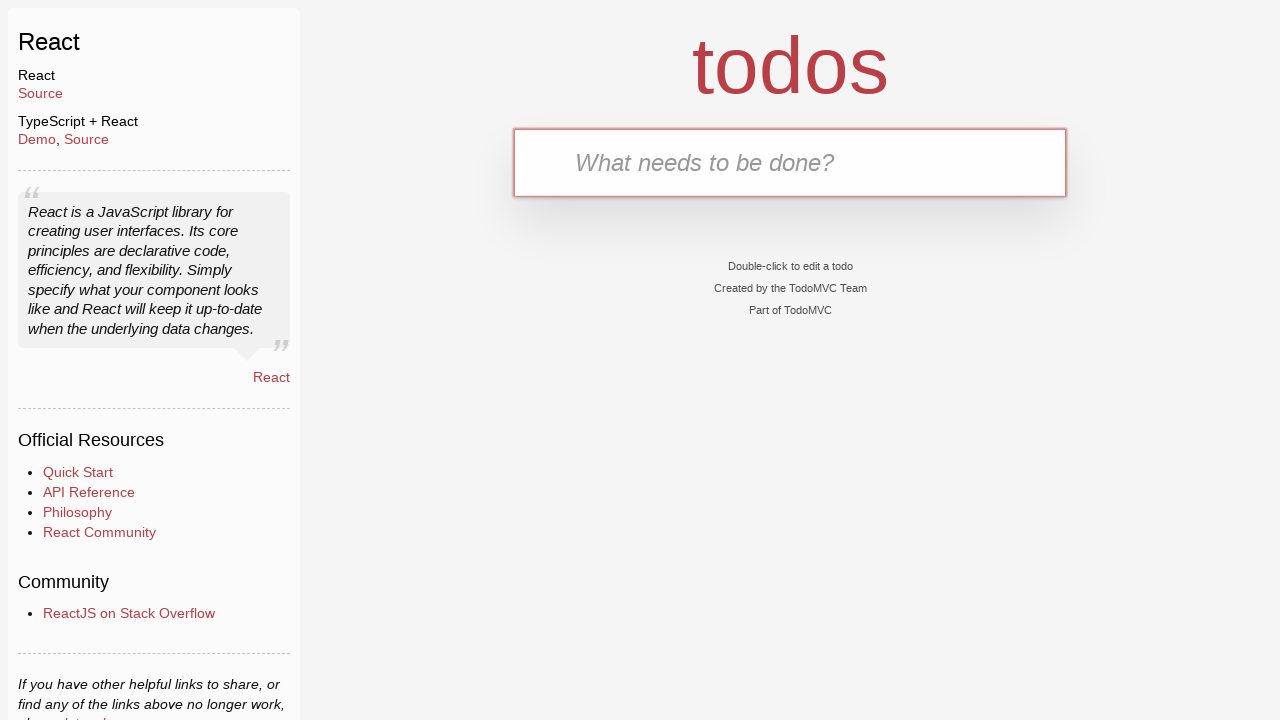

Filled text input with first todo item '1 нотаток' on internal:testid=[data-testid="text-input"s]
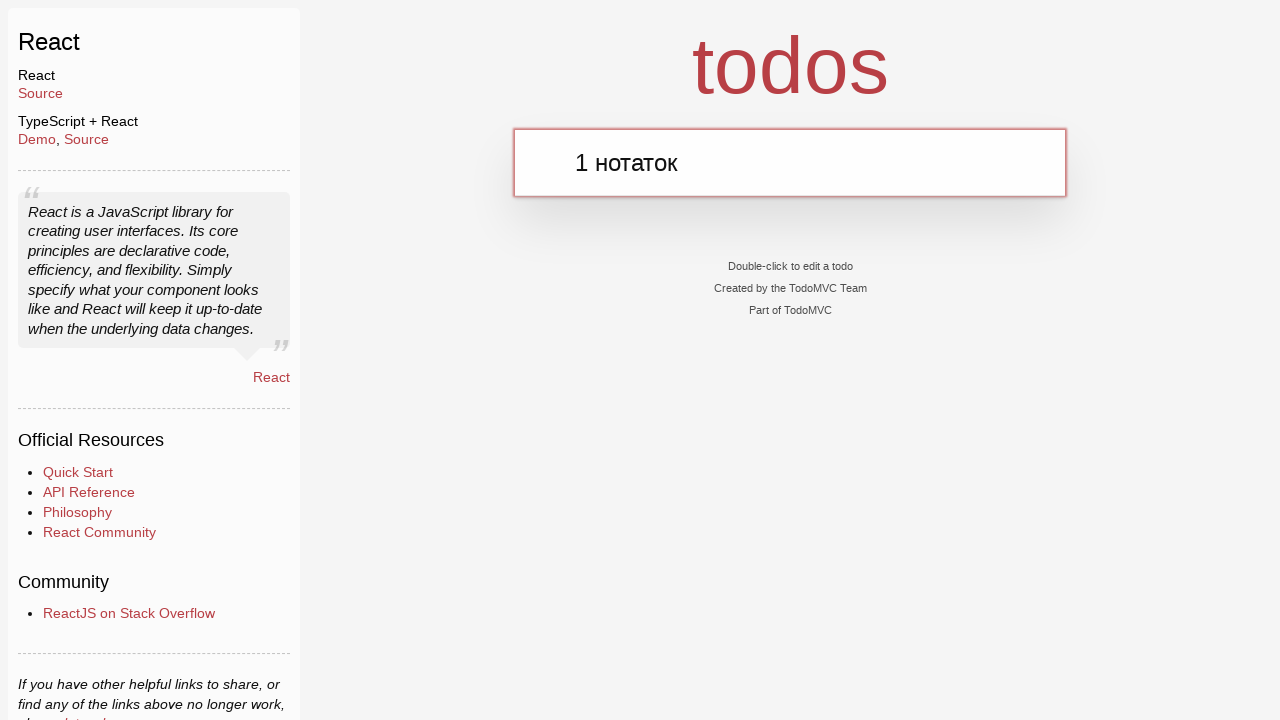

Pressed Enter to add first todo item on internal:testid=[data-testid="text-input"s]
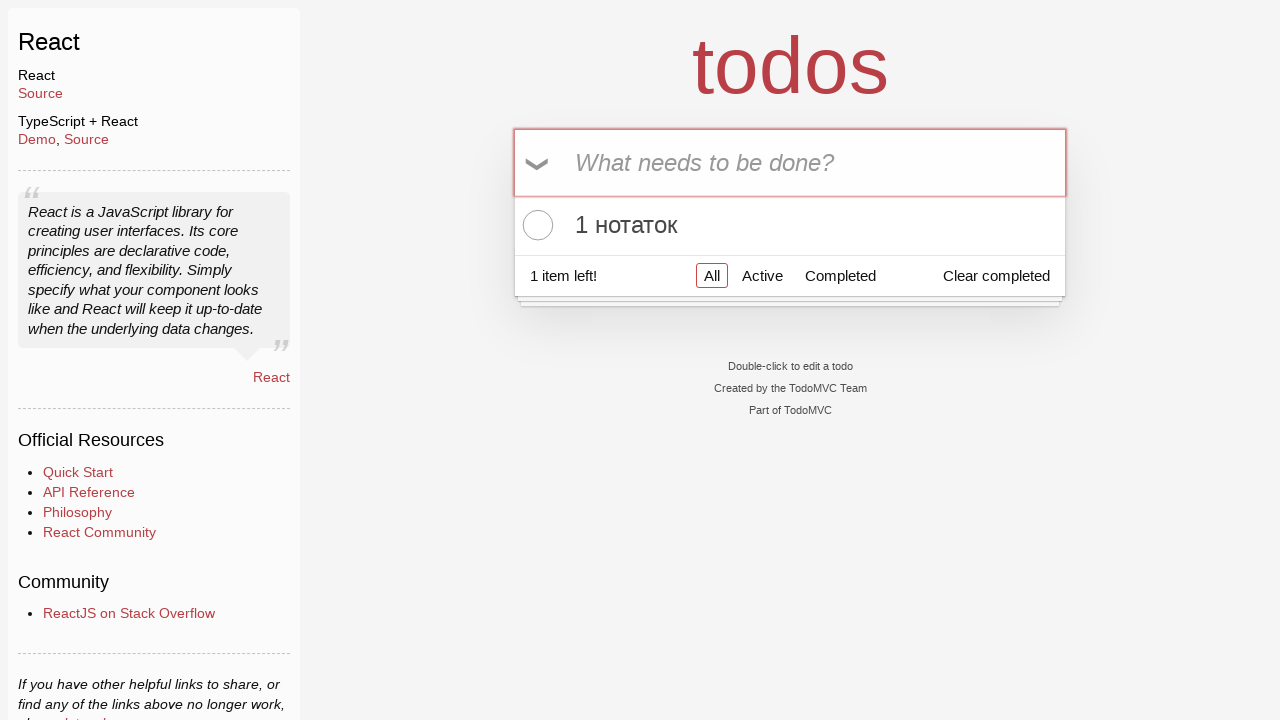

Filled text input with second todo item '2 нотаток' on internal:testid=[data-testid="text-input"s]
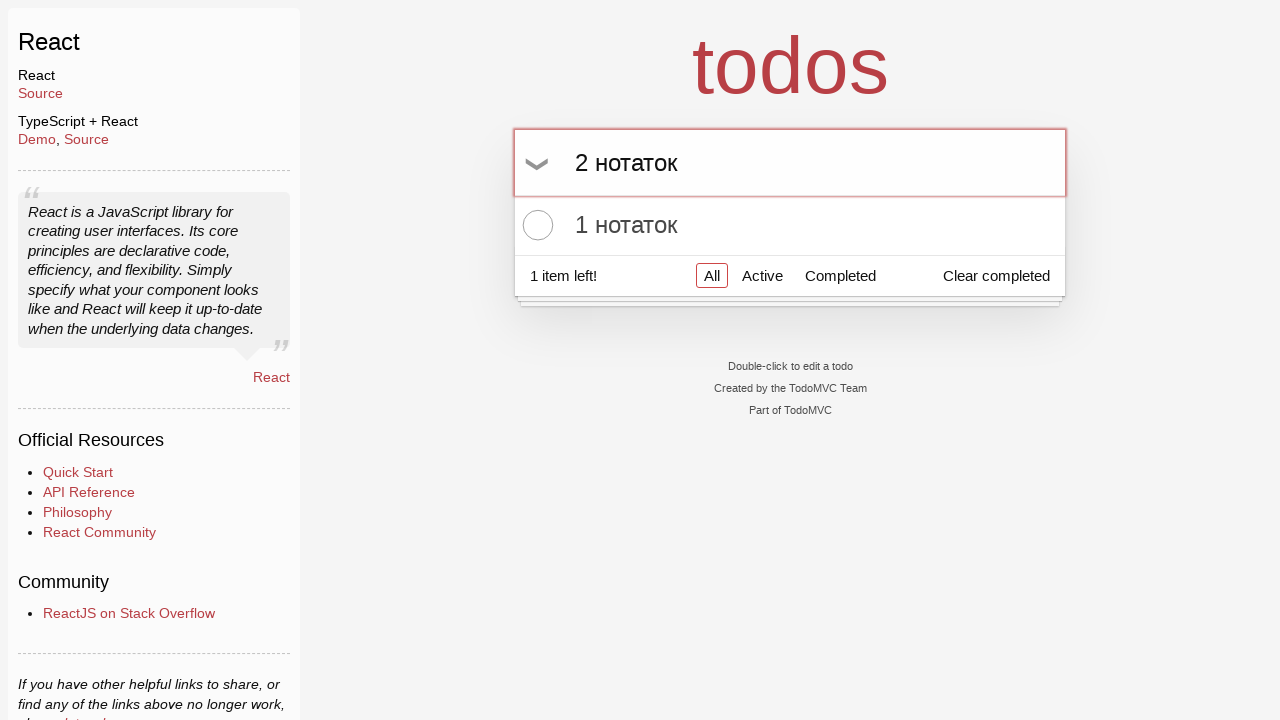

Pressed Enter to add second todo item on internal:testid=[data-testid="text-input"s]
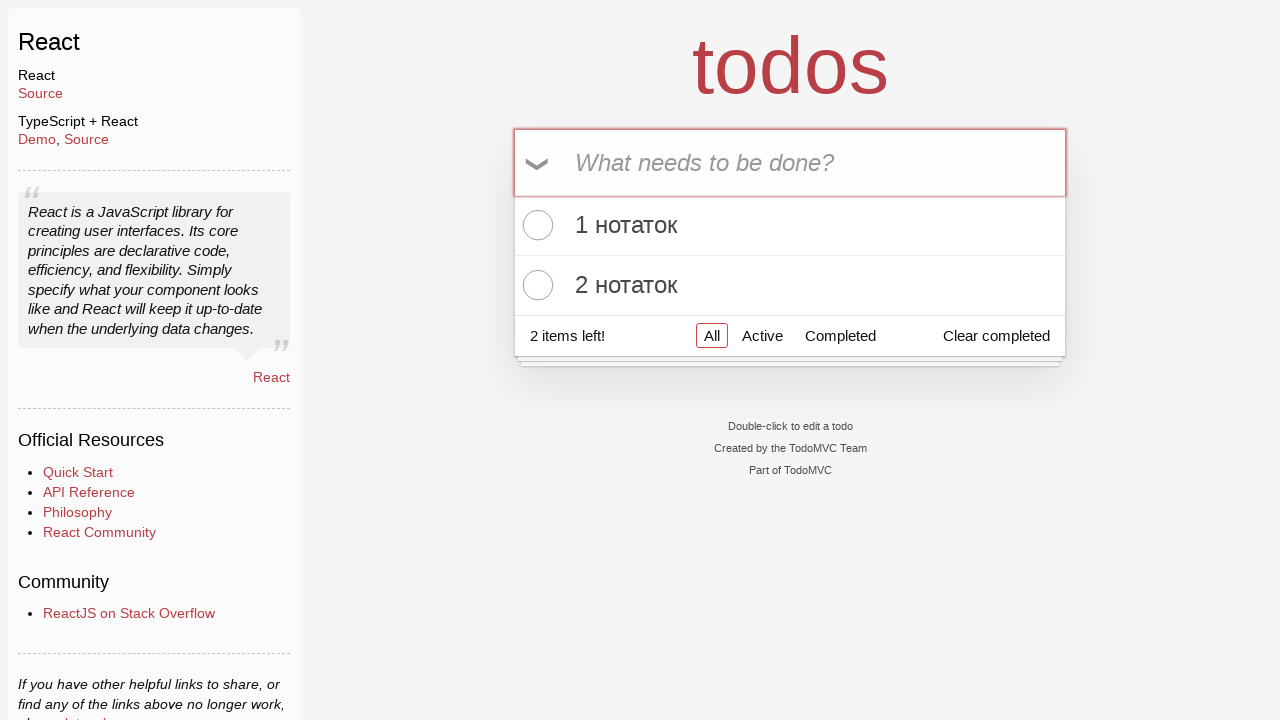

Filled text input with third todo item '3нотаток' on internal:testid=[data-testid="text-input"s]
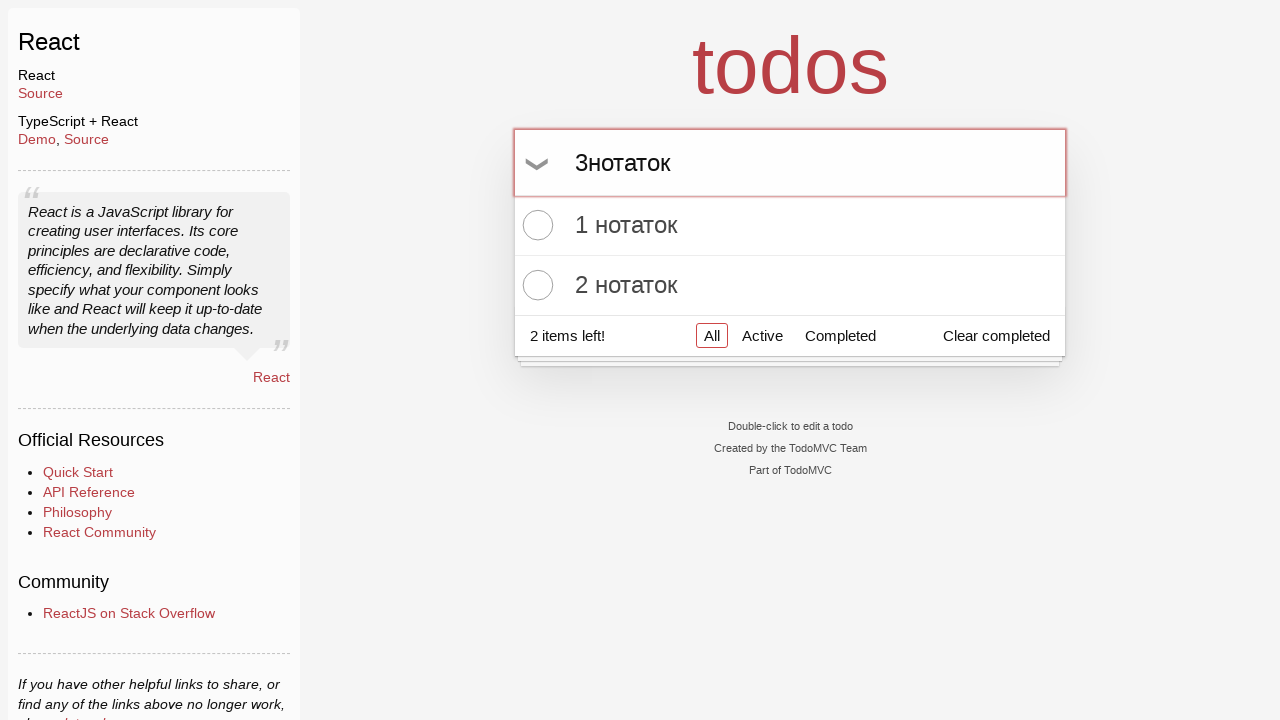

Pressed Enter to add third todo item on internal:testid=[data-testid="text-input"s]
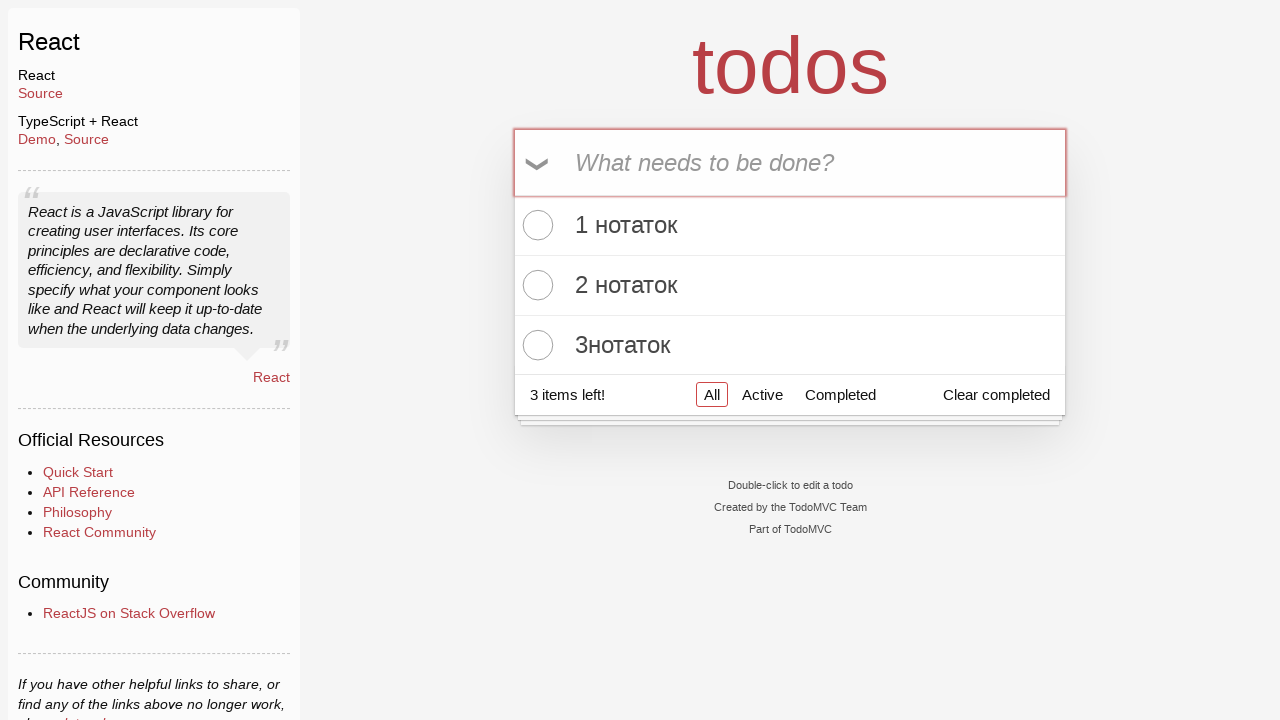

Filled text input with fourth todo item '4 нотаток' on internal:testid=[data-testid="text-input"s]
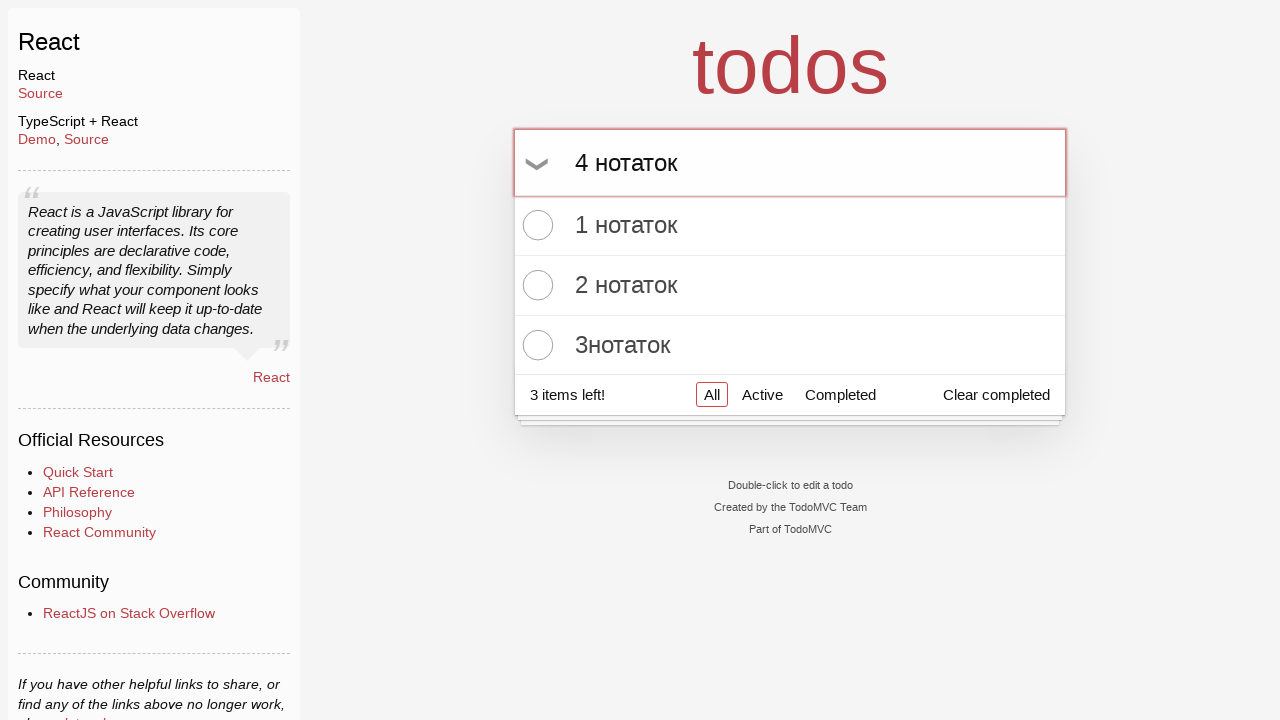

Pressed Enter to add fourth todo item on internal:testid=[data-testid="text-input"s]
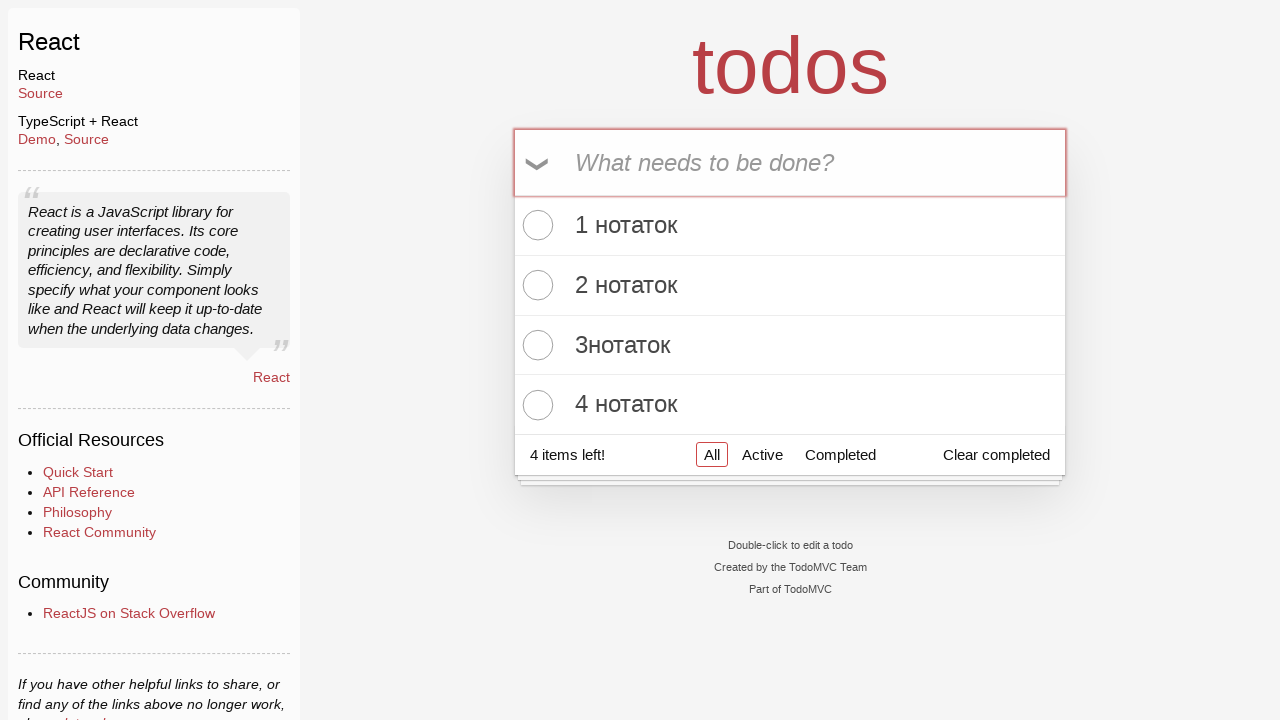

Marked second todo item '2 нотаток' as completed by checking its toggle at (535, 285) on div >> internal:has-text="2 \u043d\u043e\u0442\u0430\u0442\u043e\u043a"i >> inte
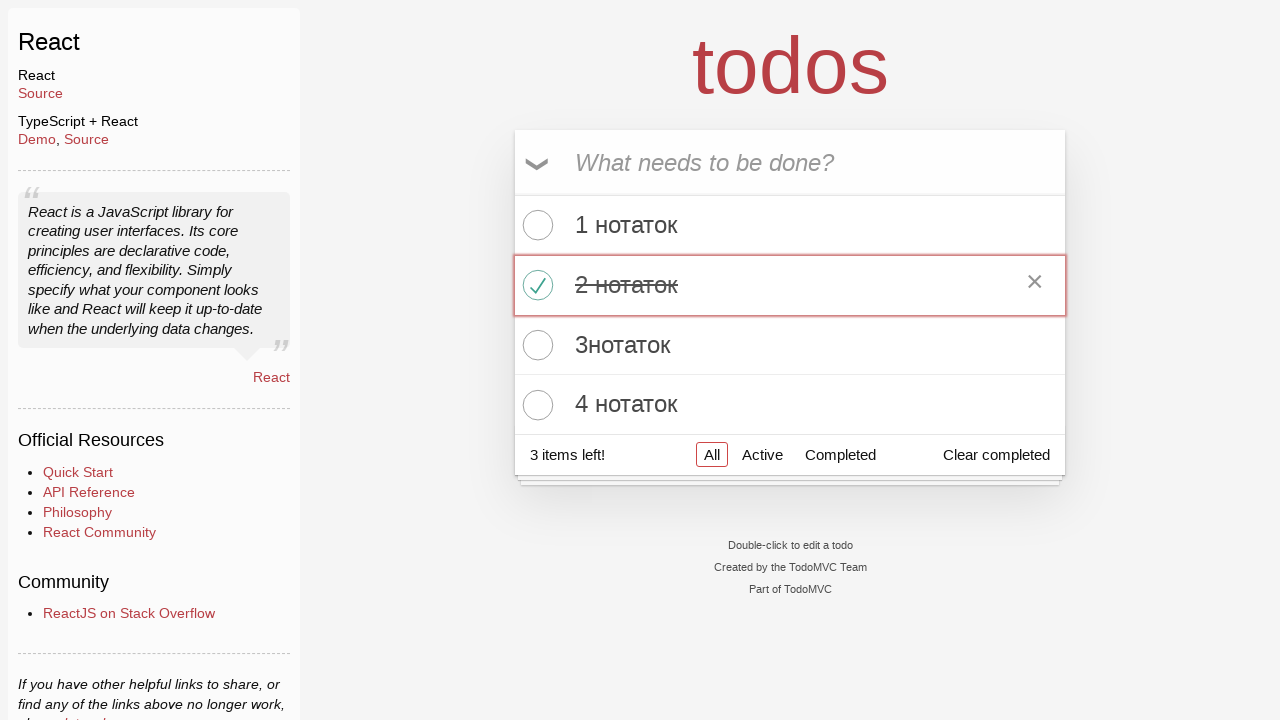

Marked third todo item '3нотаток' as completed by checking its toggle at (535, 345) on div >> internal:has-text="3\u043d\u043e\u0442\u0430\u0442\u043e\u043a"i >> inter
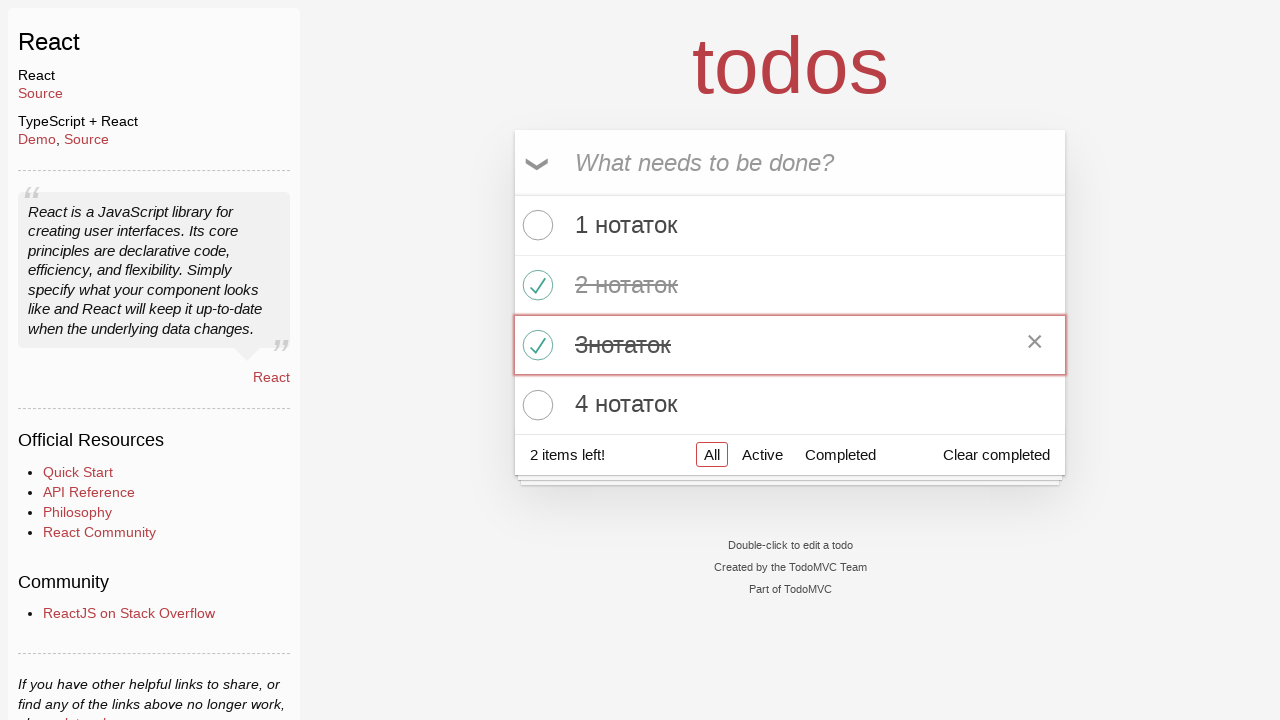

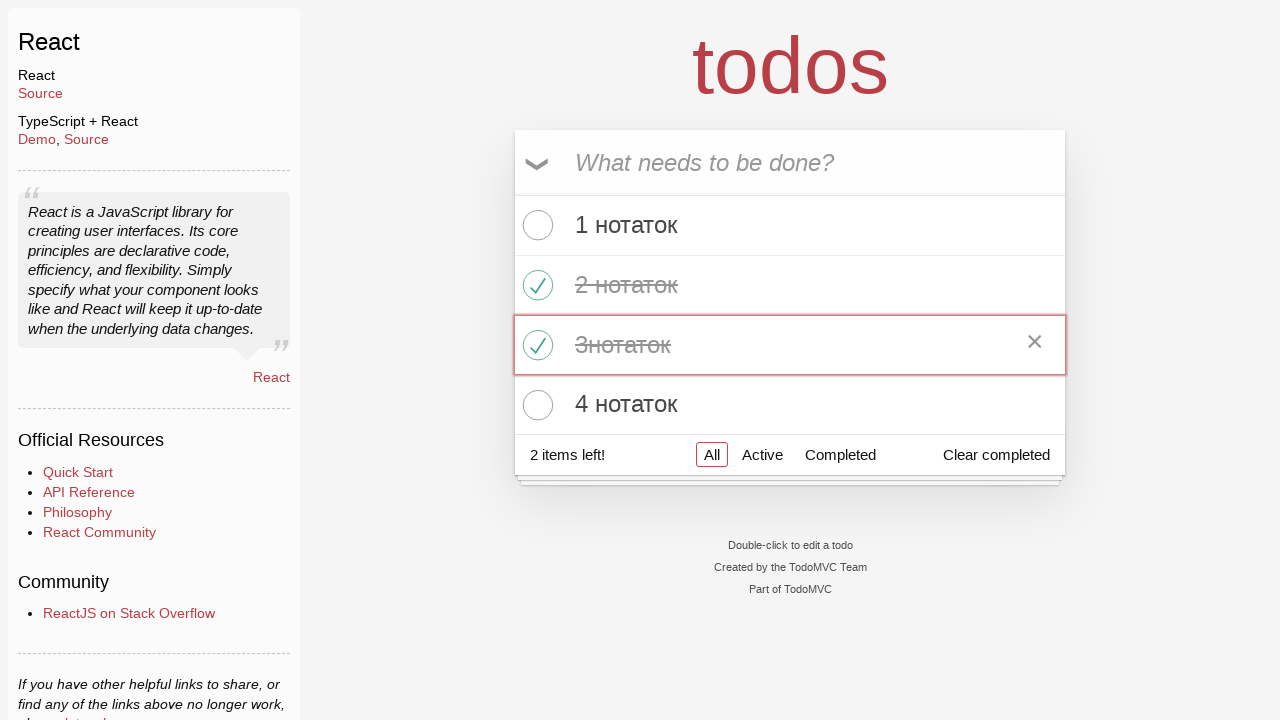